Tests the 404 status code page by clicking the 404 link and verifying the page loads

Starting URL: https://the-internet.herokuapp.com/status_codes

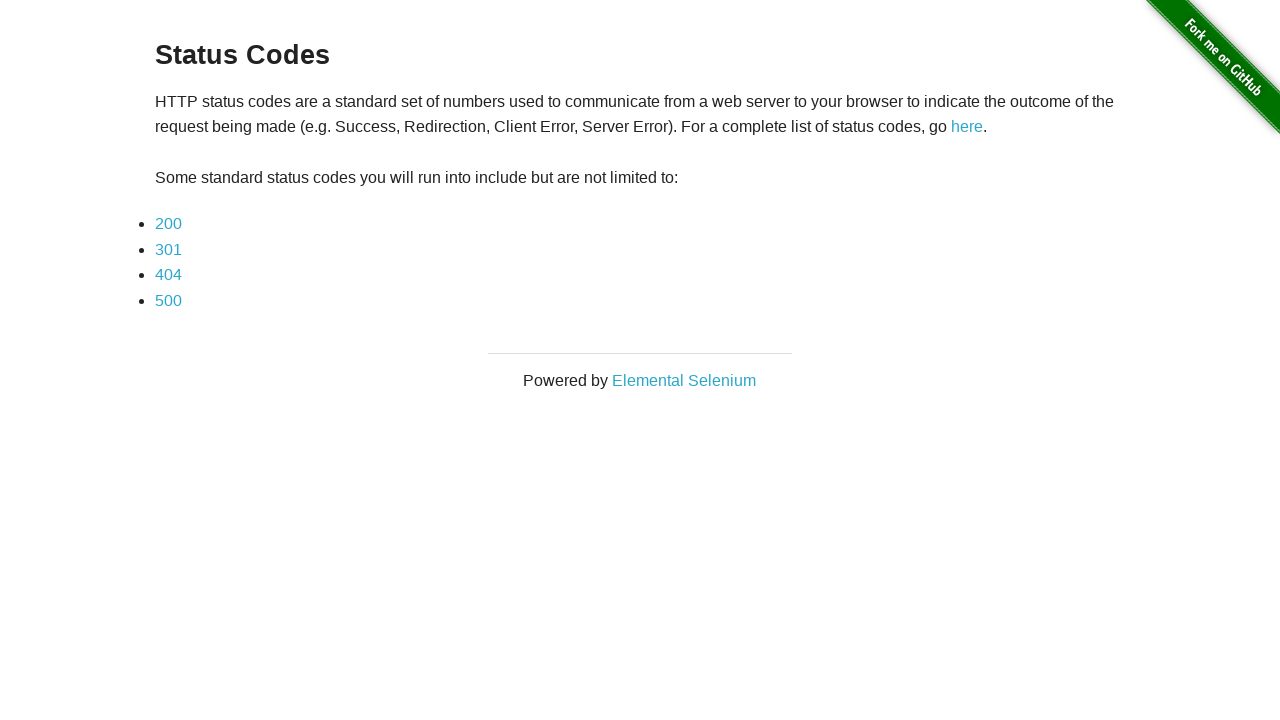

Clicked on the 404 status code link at (168, 275) on a[href='status_codes/404']
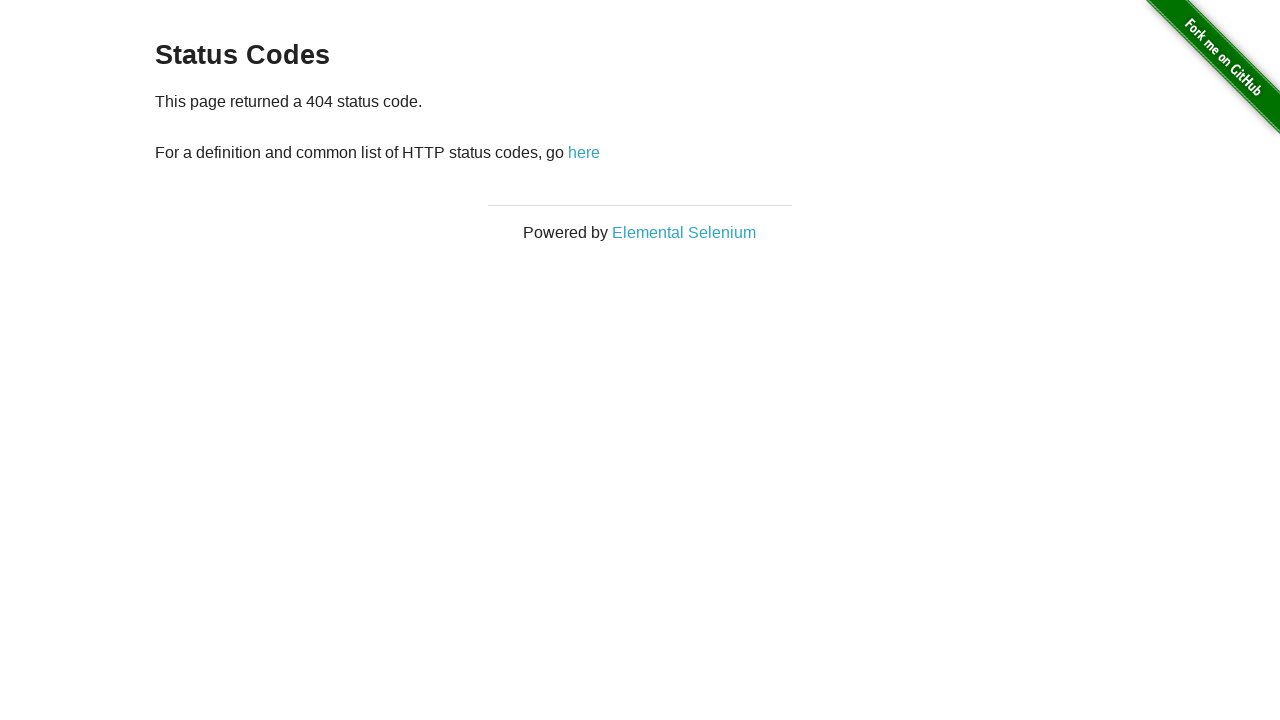

404 status code page loaded successfully
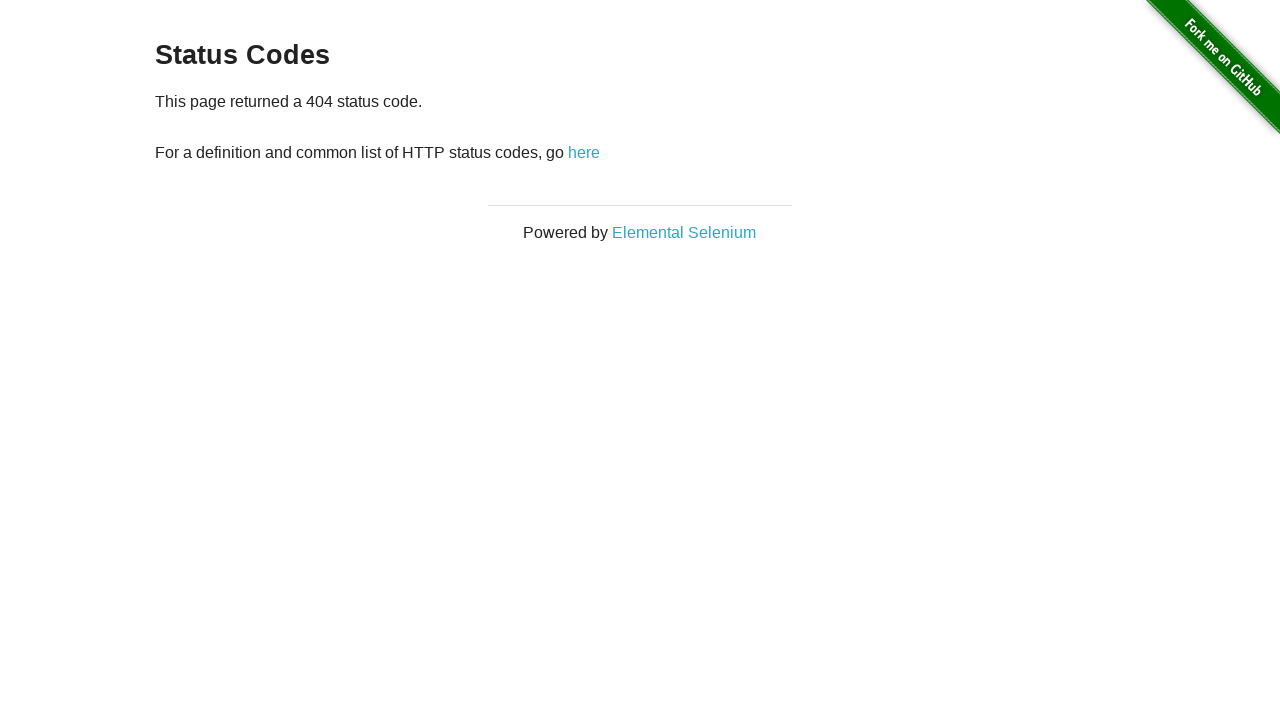

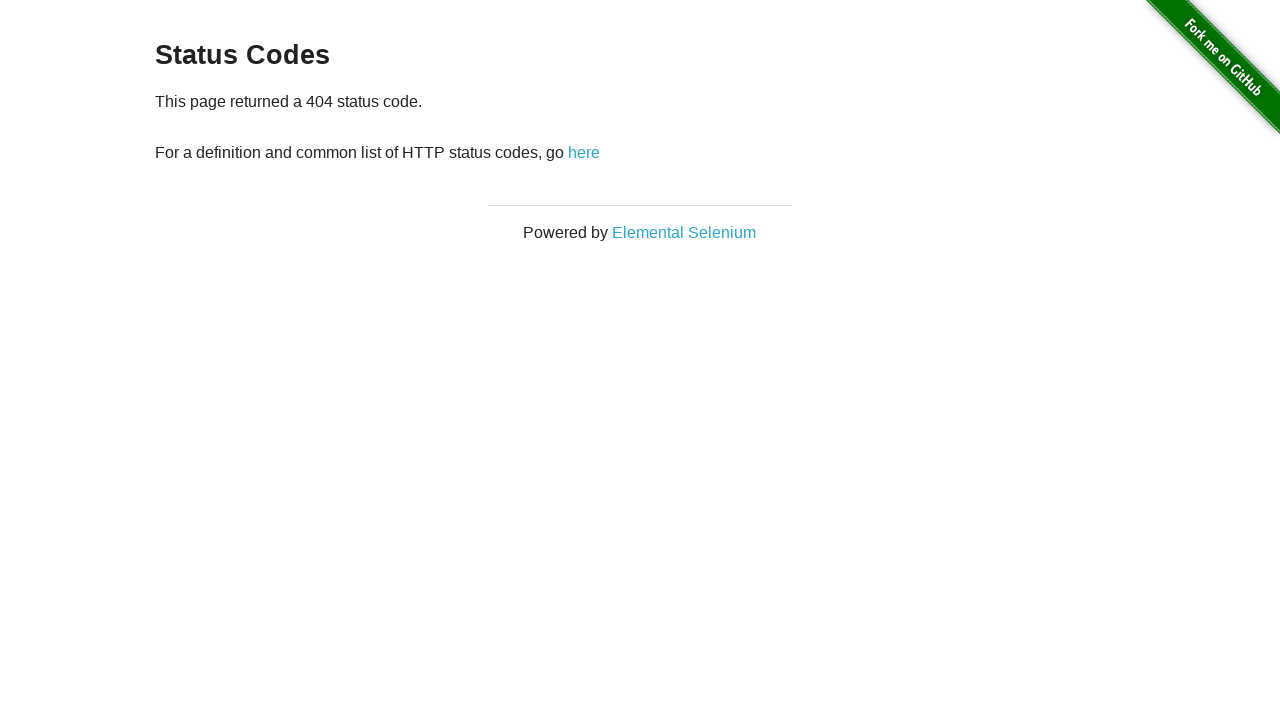